Navigates to the registration page and verifies that the signup page displays correctly with expected text

Starting URL: https://parabank.parasoft.com/parabank/index.htm

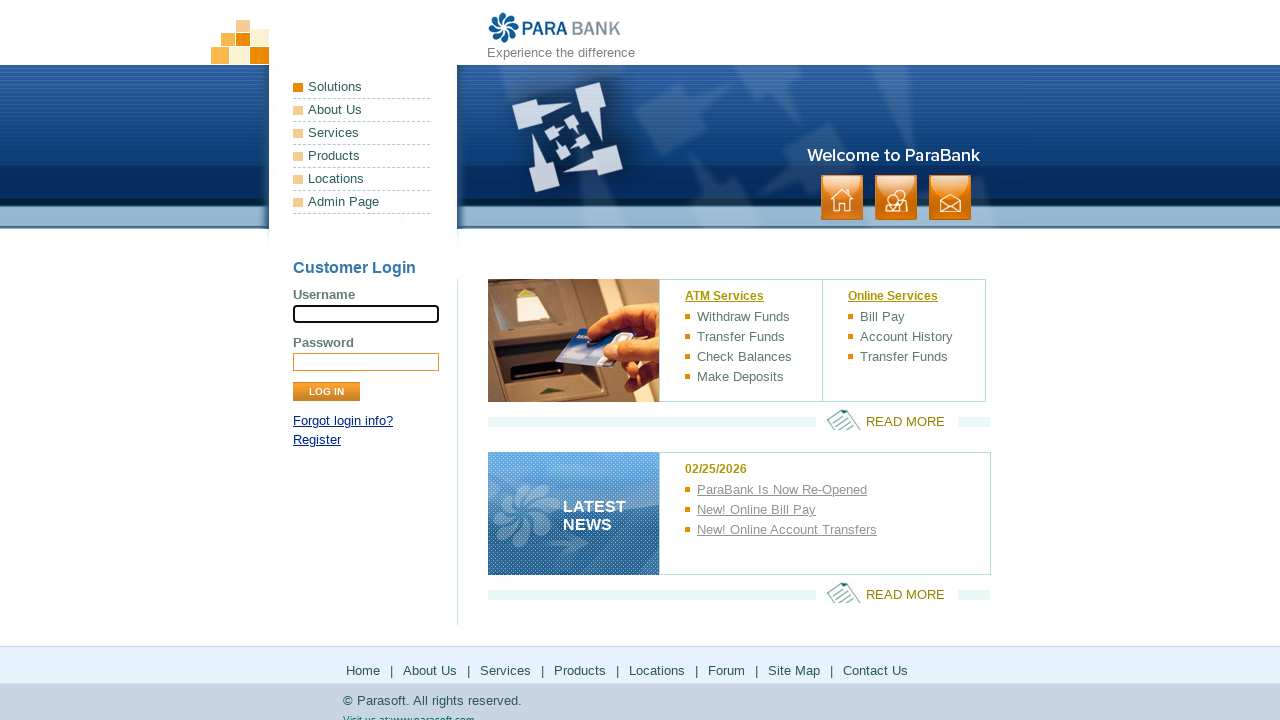

Clicked on Register link at (317, 440) on xpath=//a[contains(text(),'Register')]
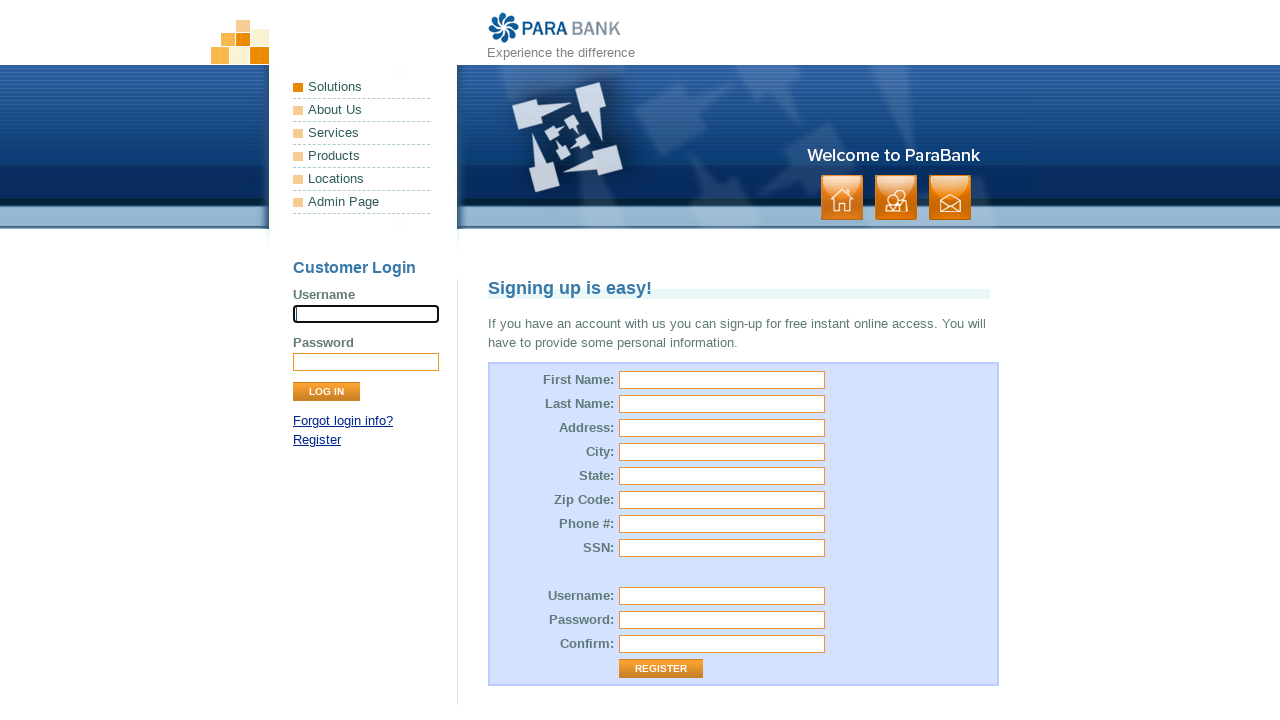

Signup page header 'Signing up is easy!' is displayed
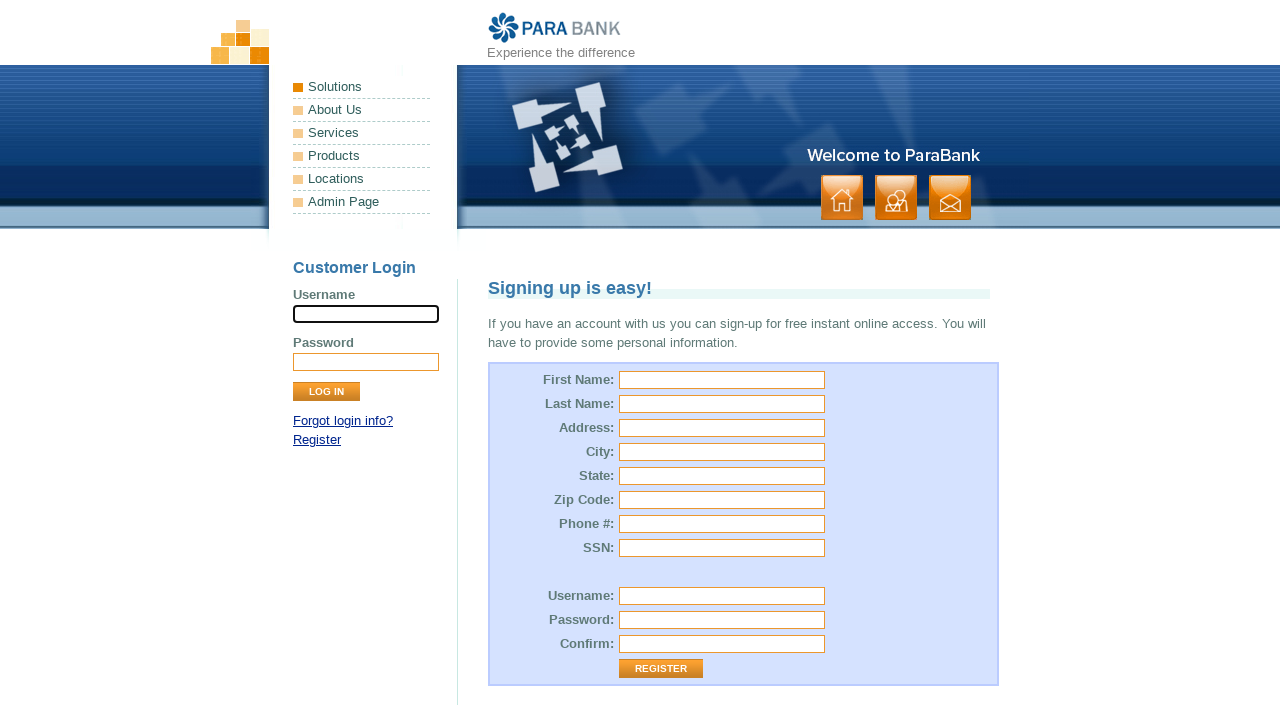

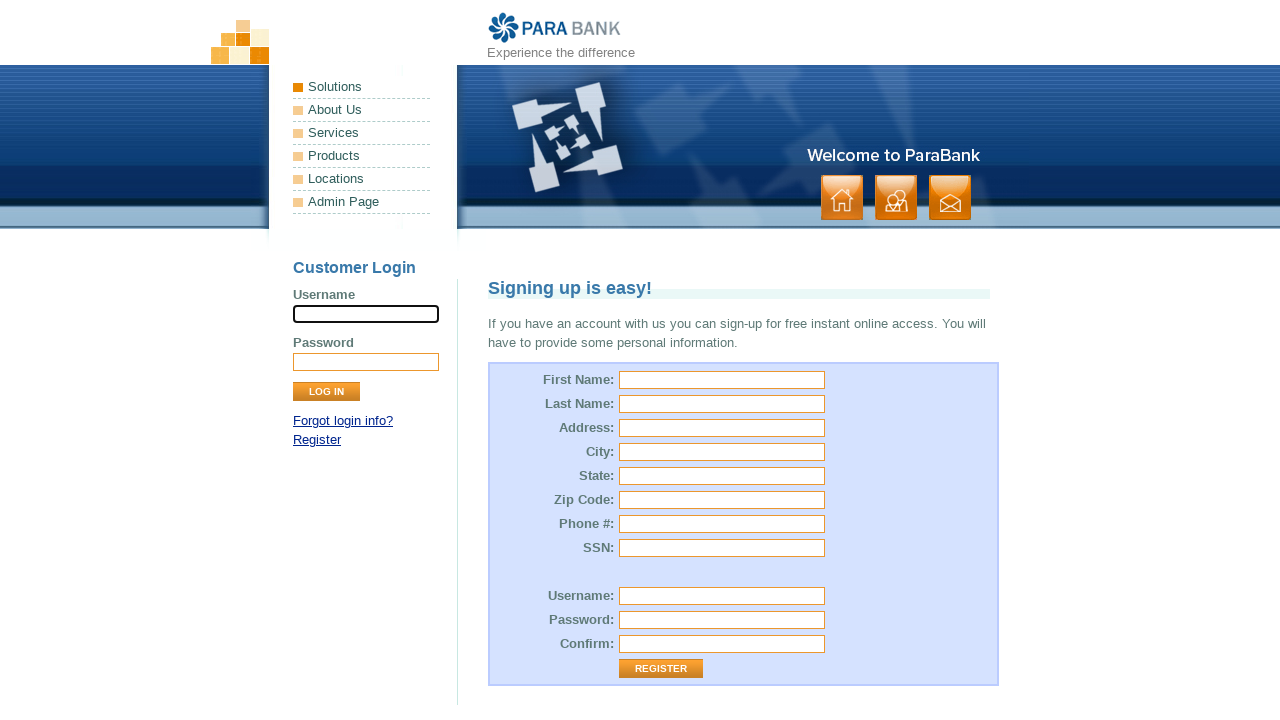